Tests drag and drop functionality on jQuery UI demo page by dragging an element into a droppable area within an iframe

Starting URL: https://jqueryui.com/

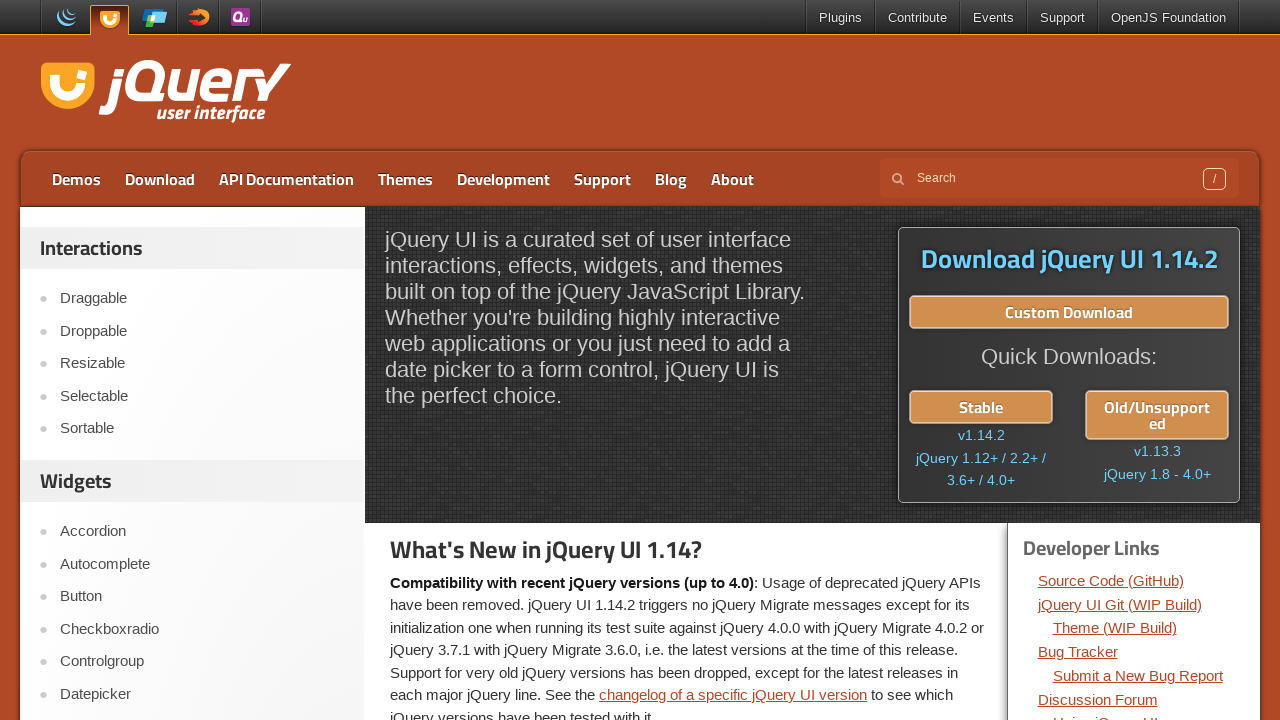

Clicked on the Droppable link to navigate to the demo page at (202, 331) on xpath=//a[text()='Droppable']
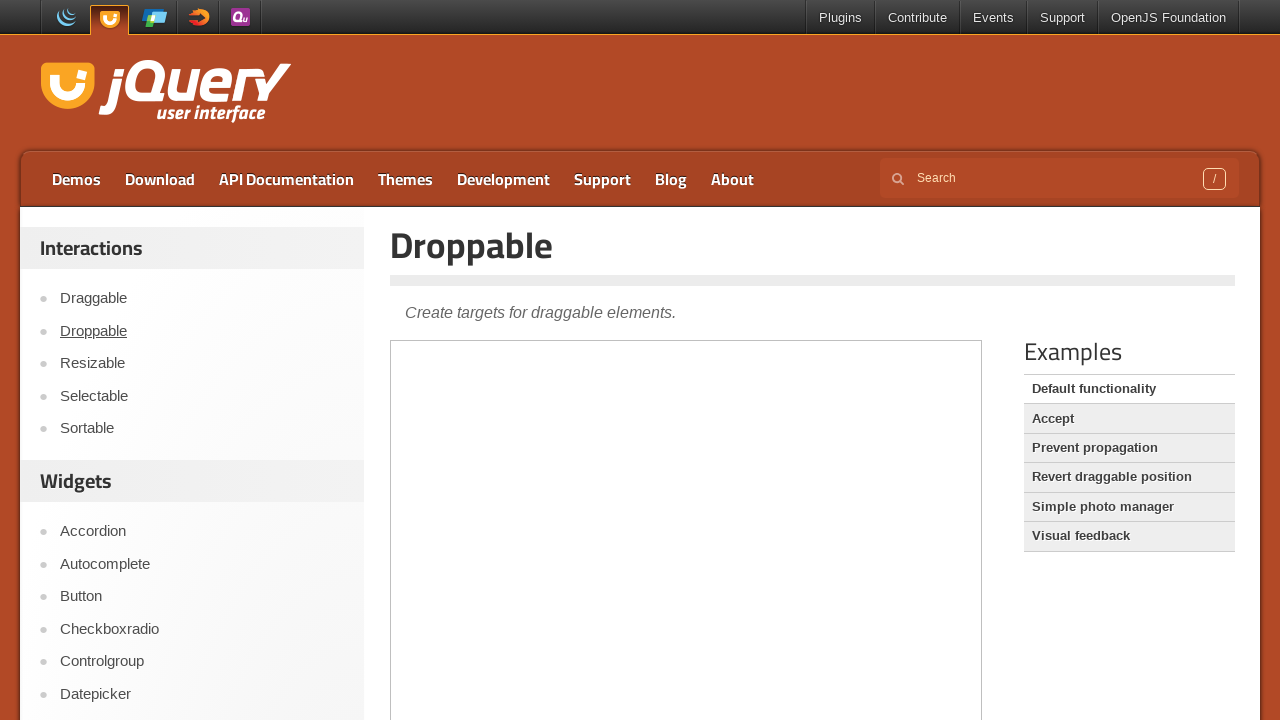

Located the demo iframe
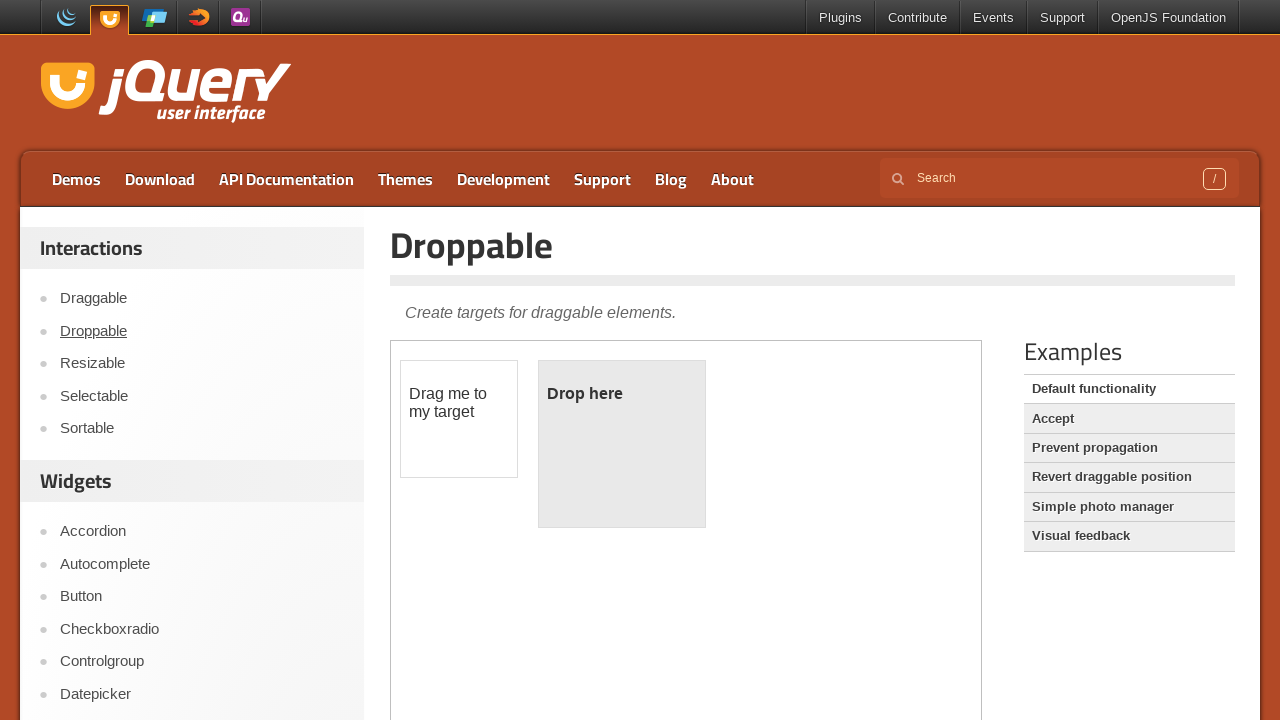

Located the draggable element within the iframe
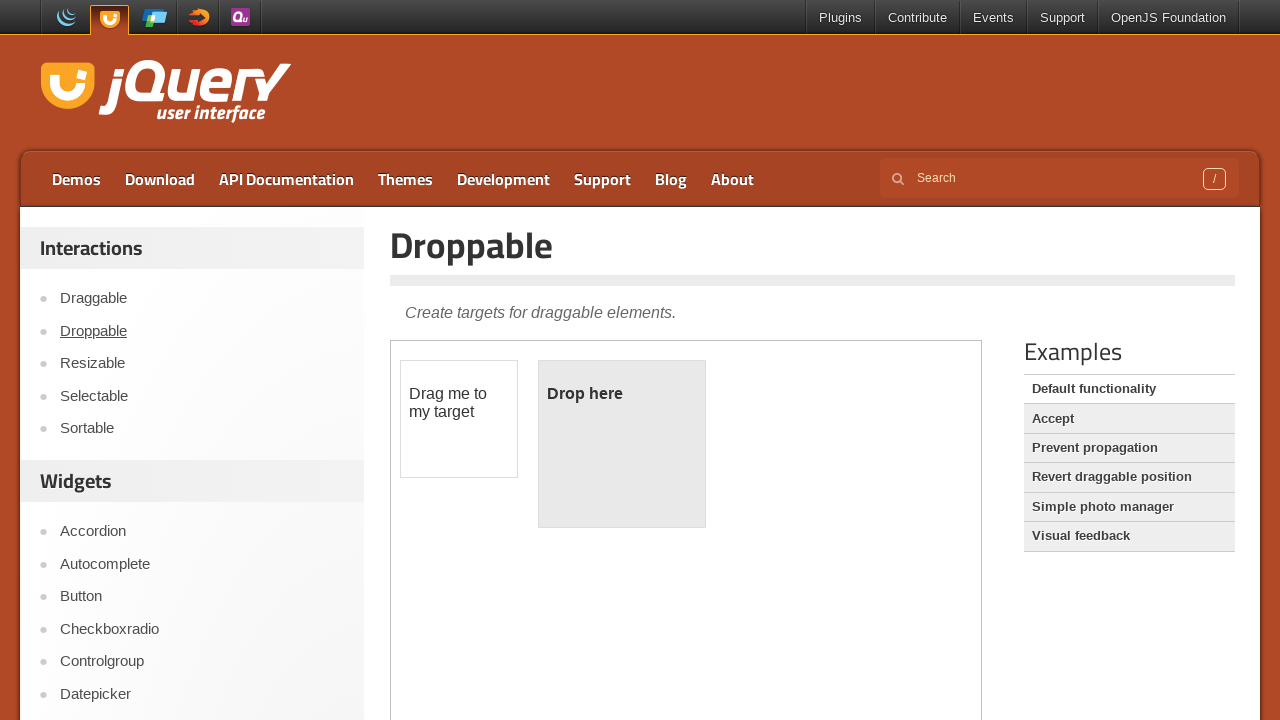

Located the droppable element within the iframe
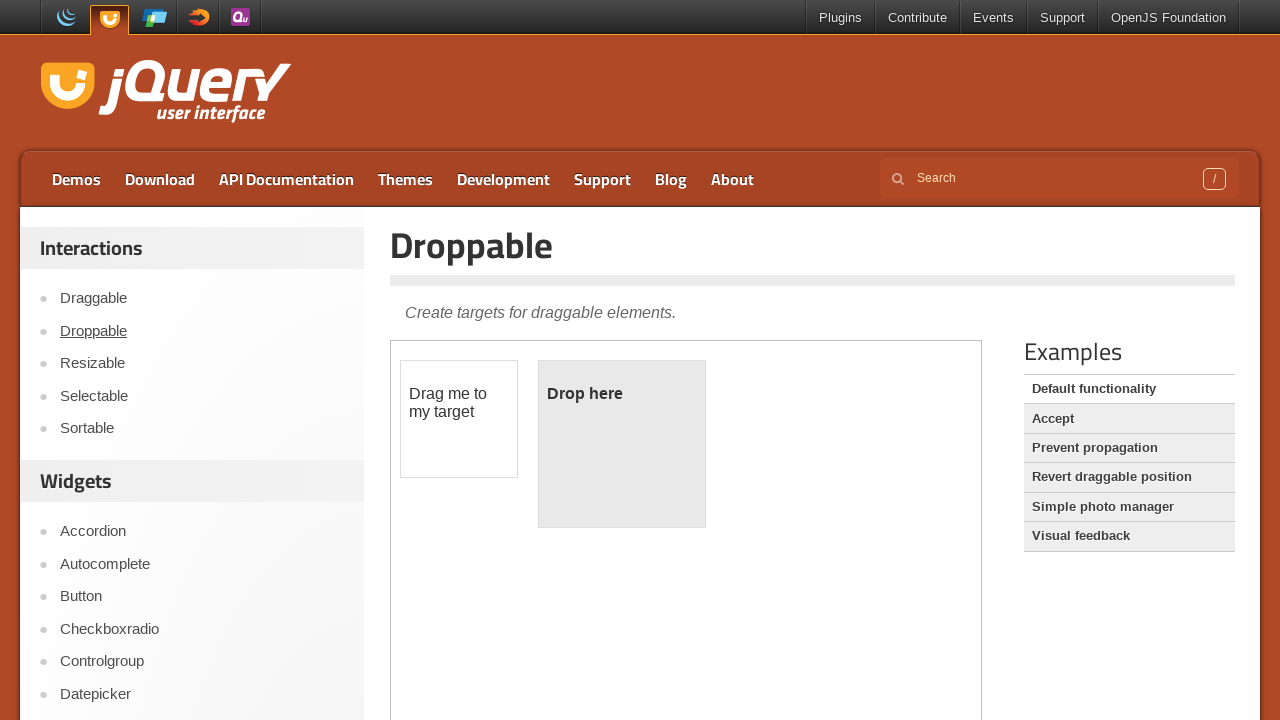

Dragged the draggable element into the droppable area at (622, 444)
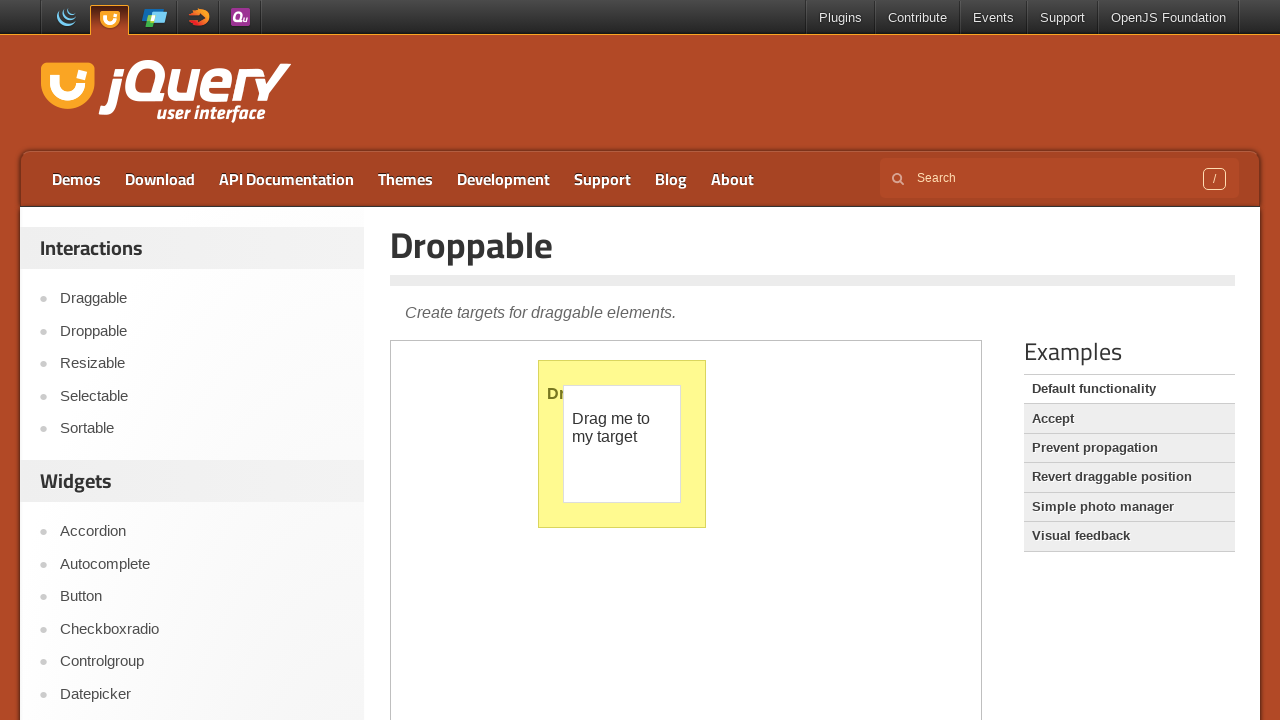

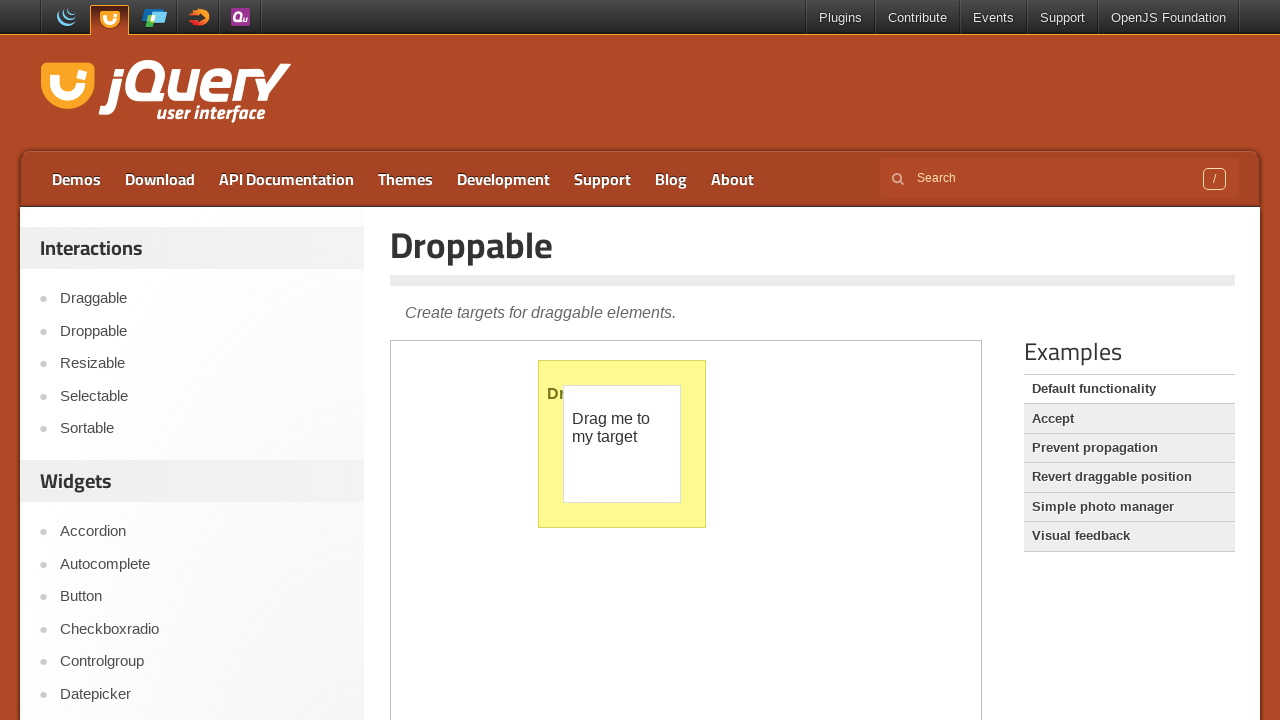